Navigates to a blog page, locates a popup link element, retrieves its position coordinates, and scrolls the page to bring that element into view.

Starting URL: http://omayo.blogspot.com/

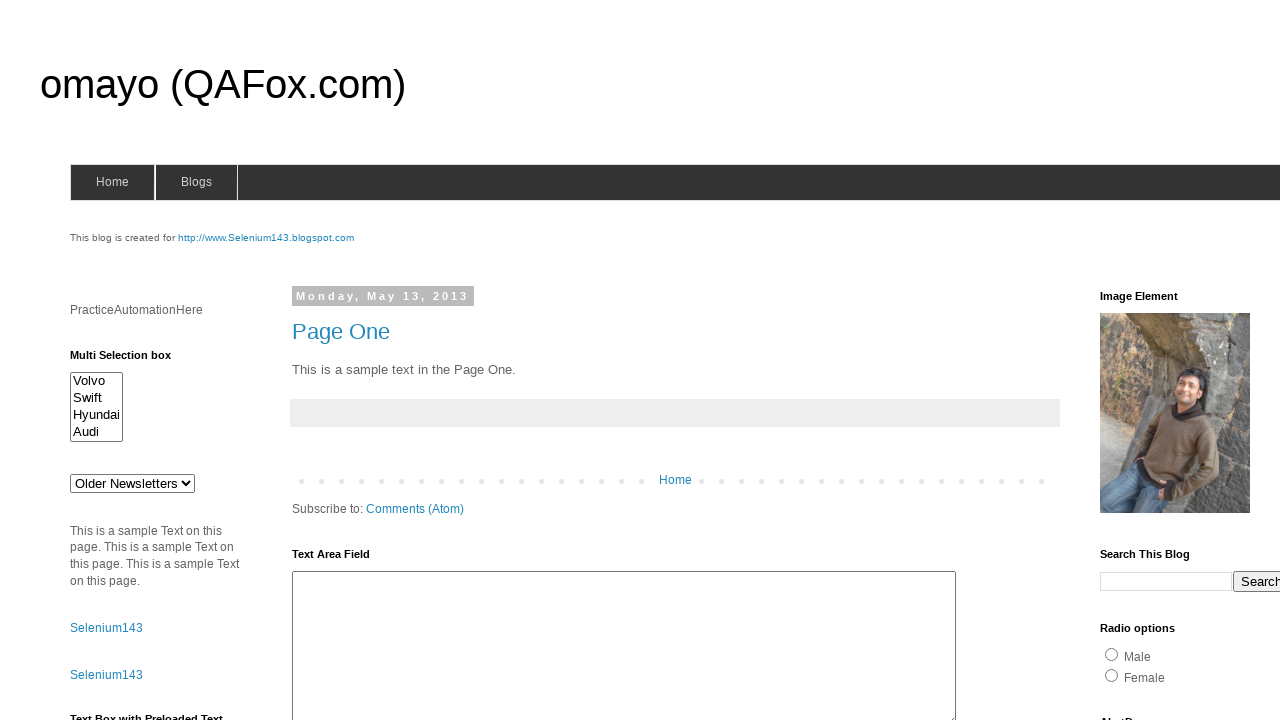

Waited for 'Open a popup window' link to be visible
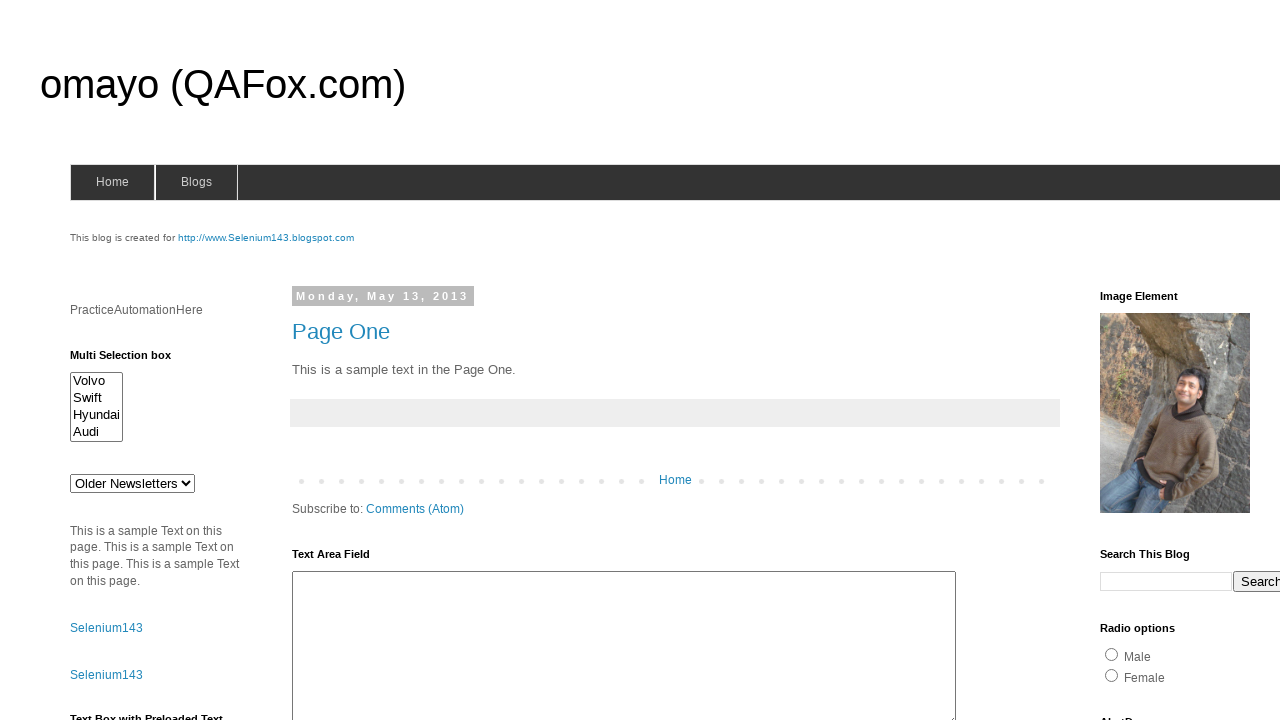

Retrieved bounding box of popup link element
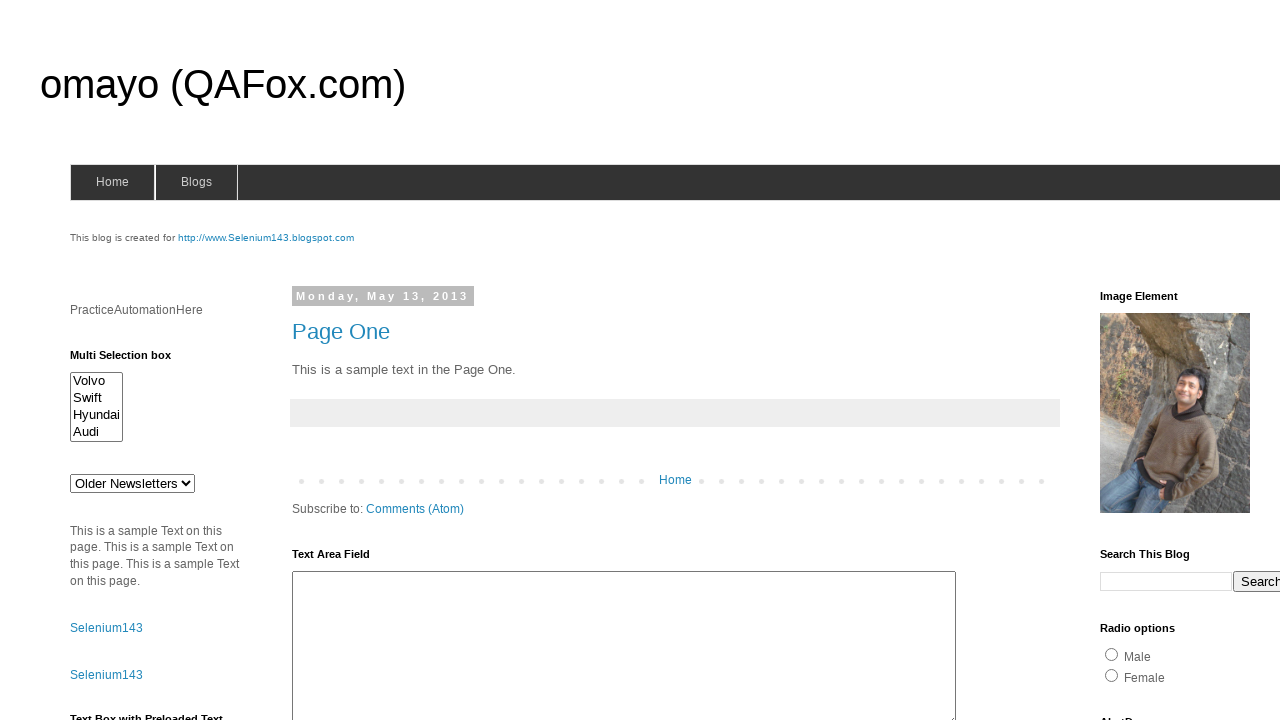

Extracted popup link coordinates - X: 70, Y: 1750.484375
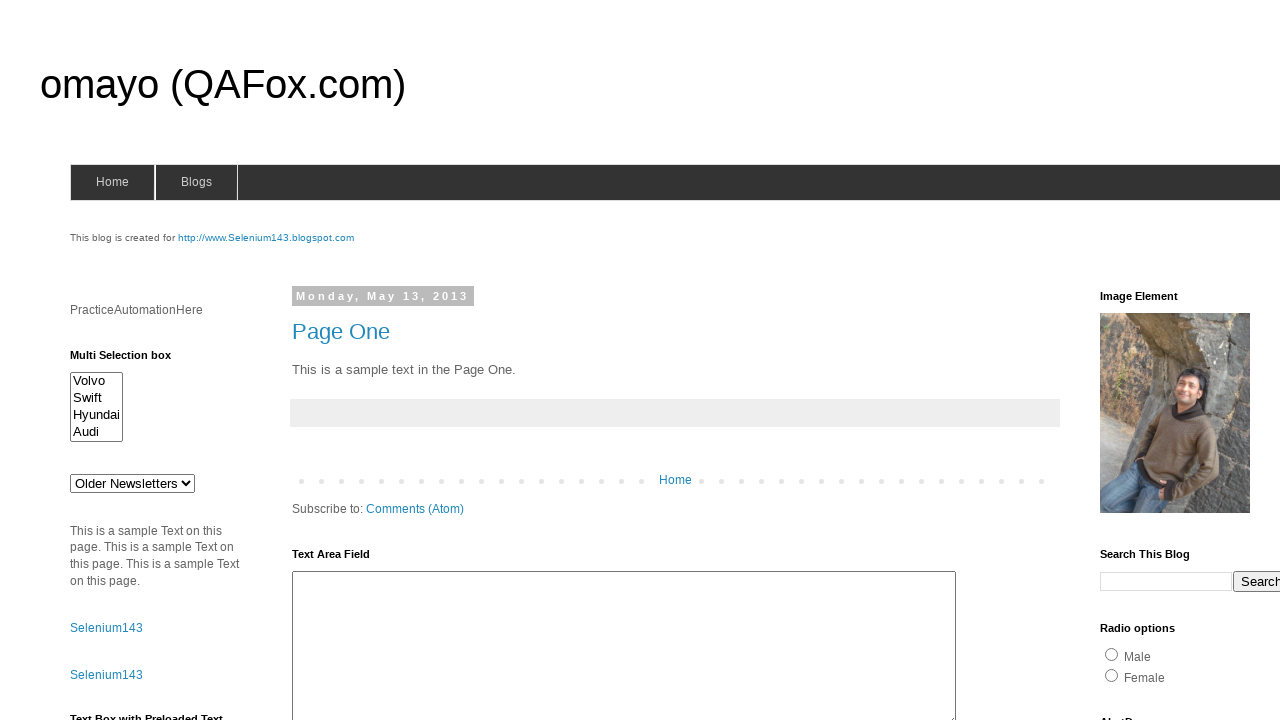

Scrolled page by X: 70, Y: 1500.484375 to bring popup link into view
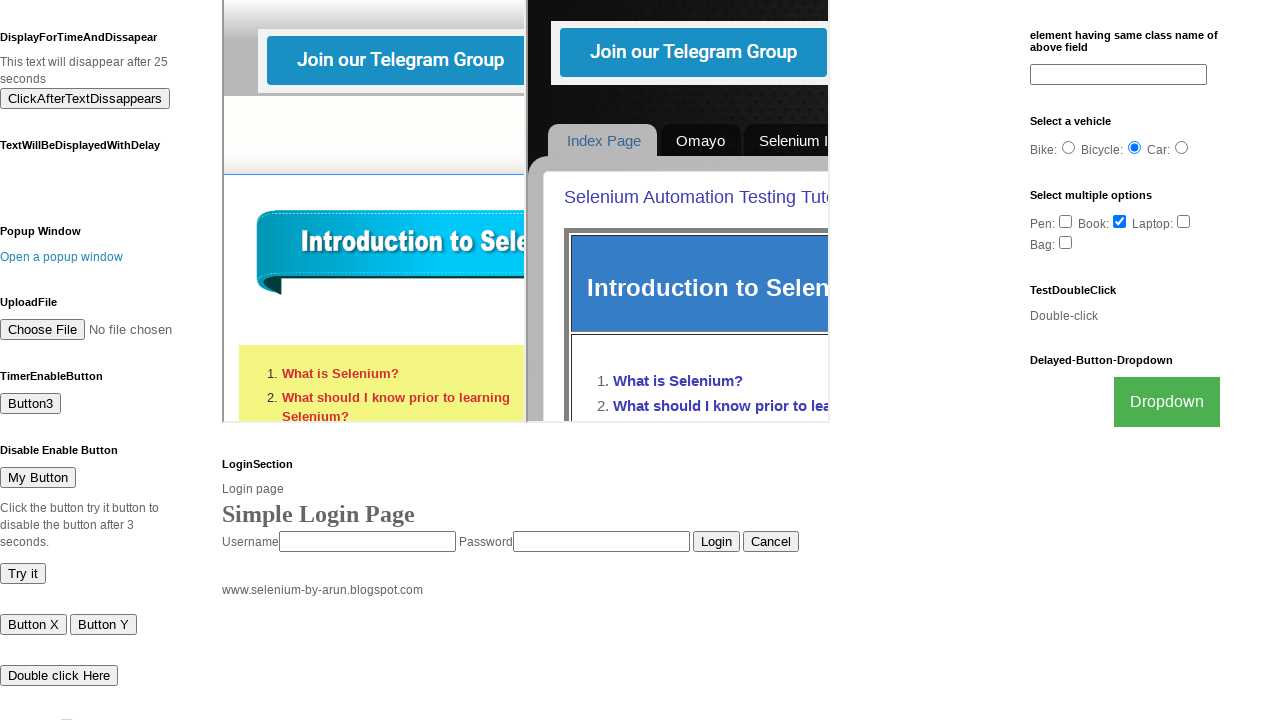

Waited 1000ms to observe scroll result
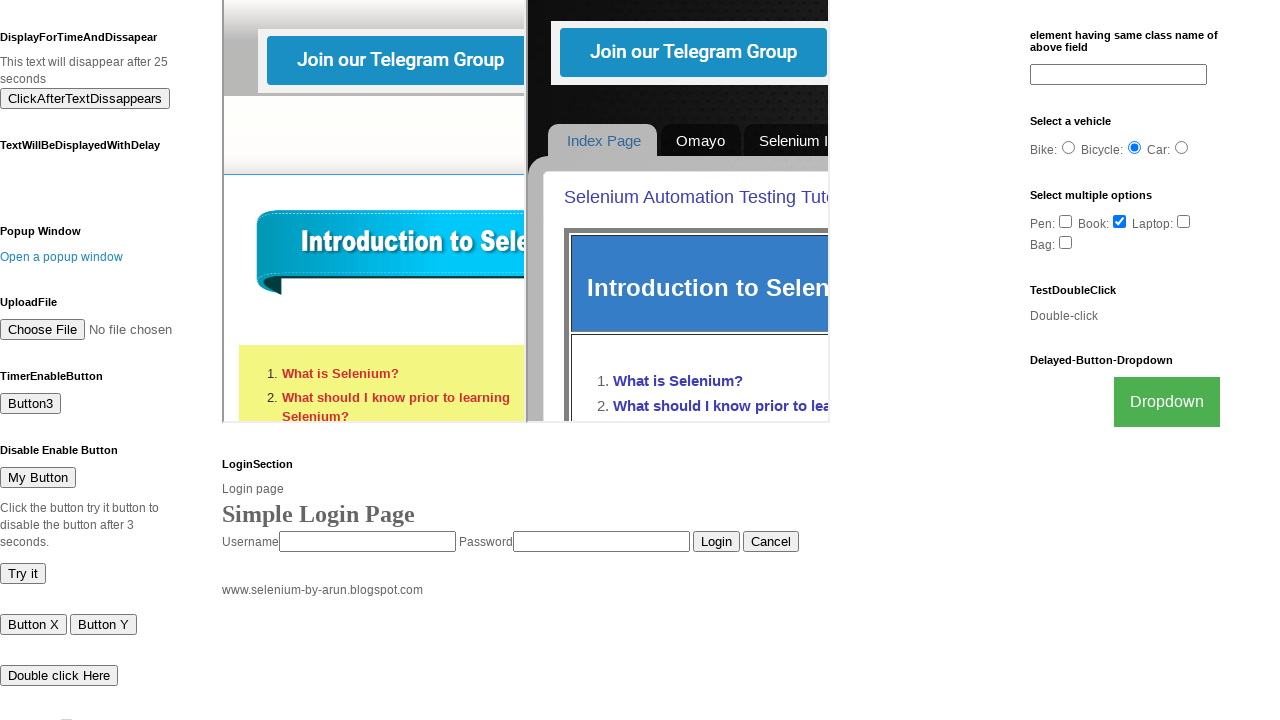

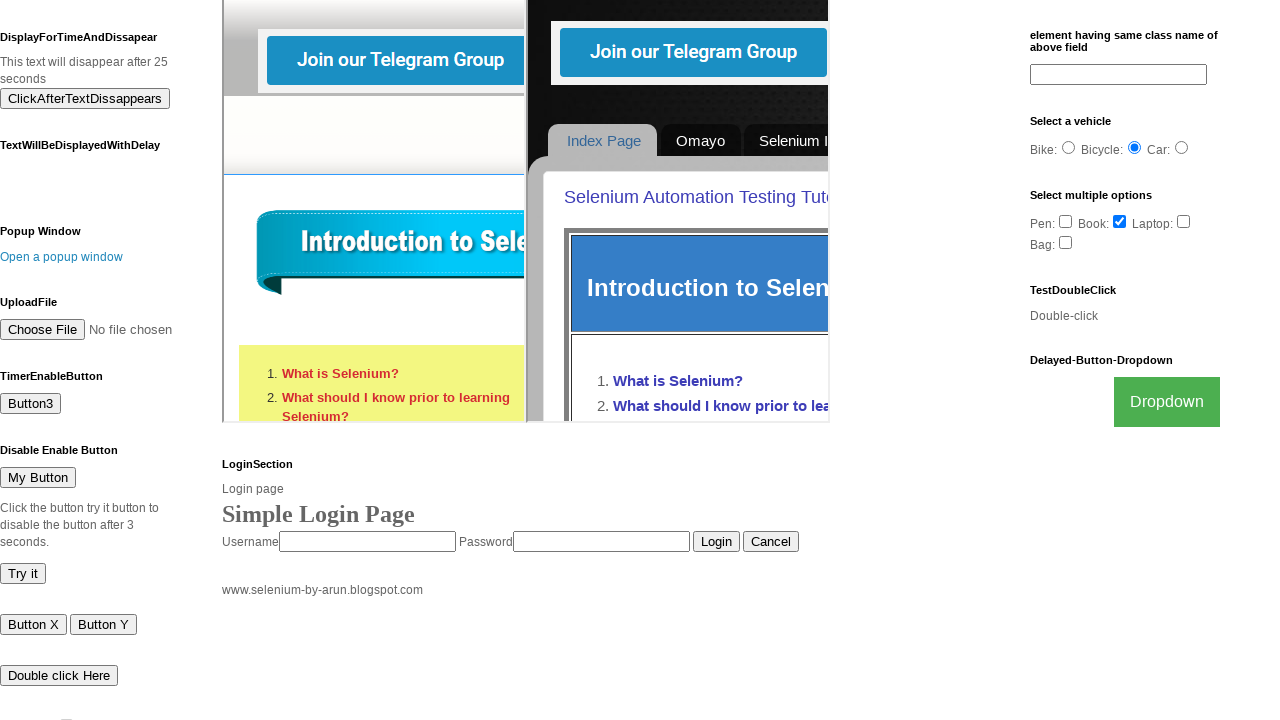